Tests that the browser back button works correctly with filter navigation.

Starting URL: https://demo.playwright.dev/todomvc

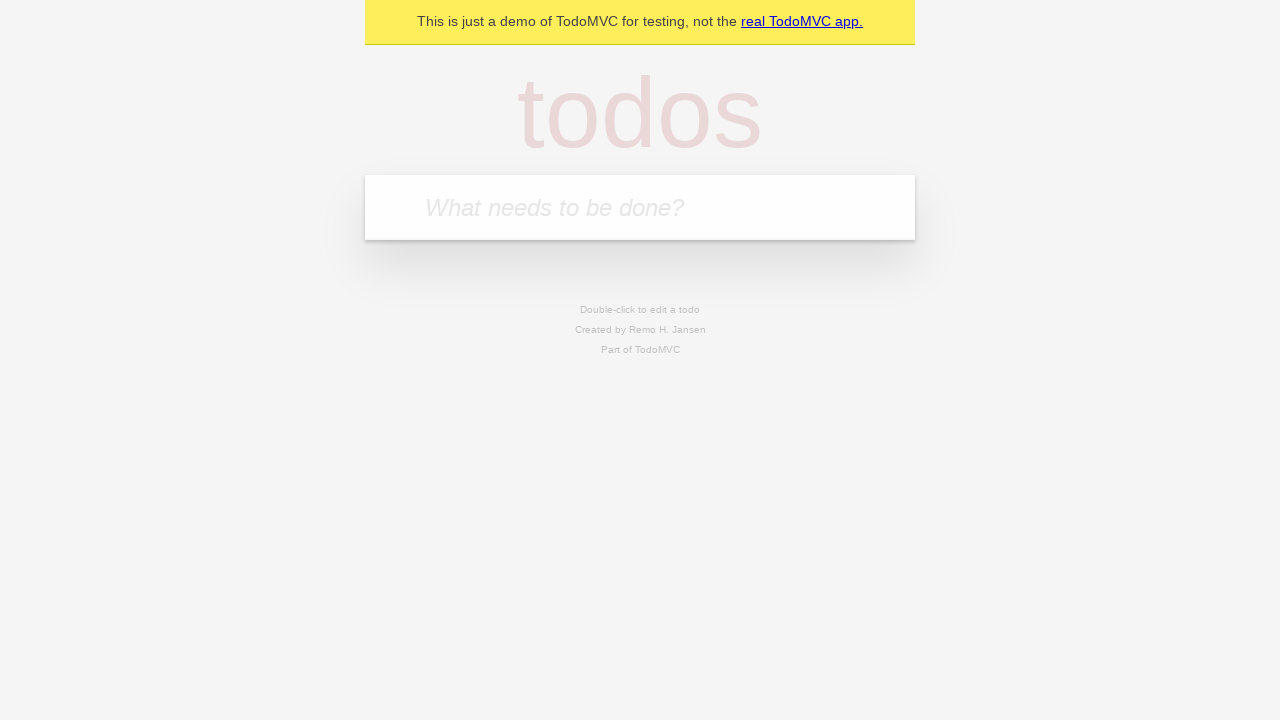

Filled todo input with 'buy some cheese' on internal:attr=[placeholder="What needs to be done?"i]
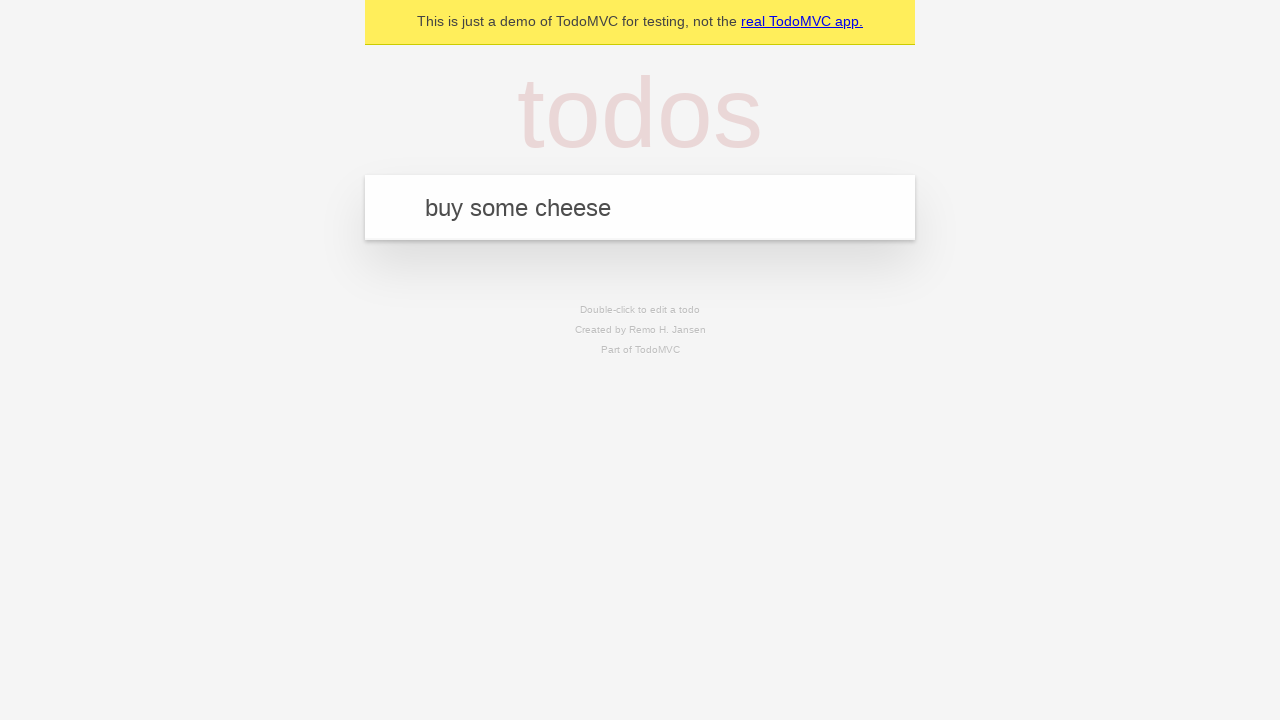

Pressed Enter to add 'buy some cheese' todo on internal:attr=[placeholder="What needs to be done?"i]
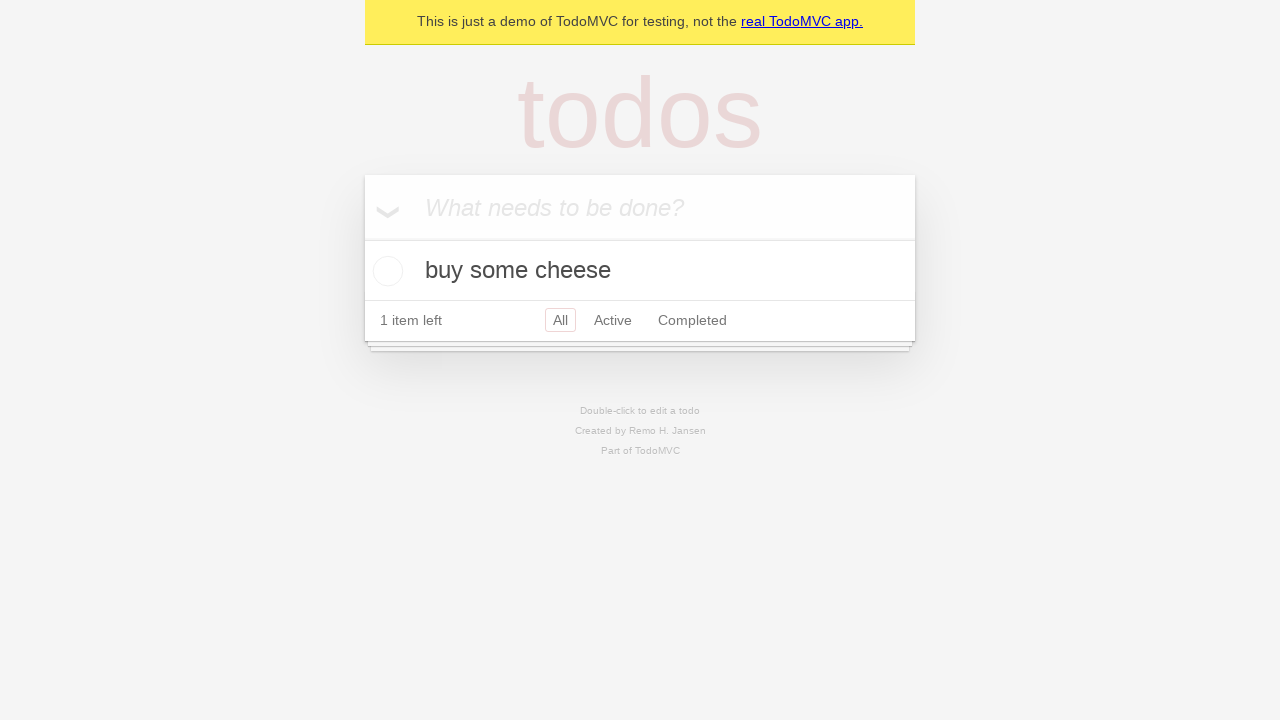

Filled todo input with 'feed the cat' on internal:attr=[placeholder="What needs to be done?"i]
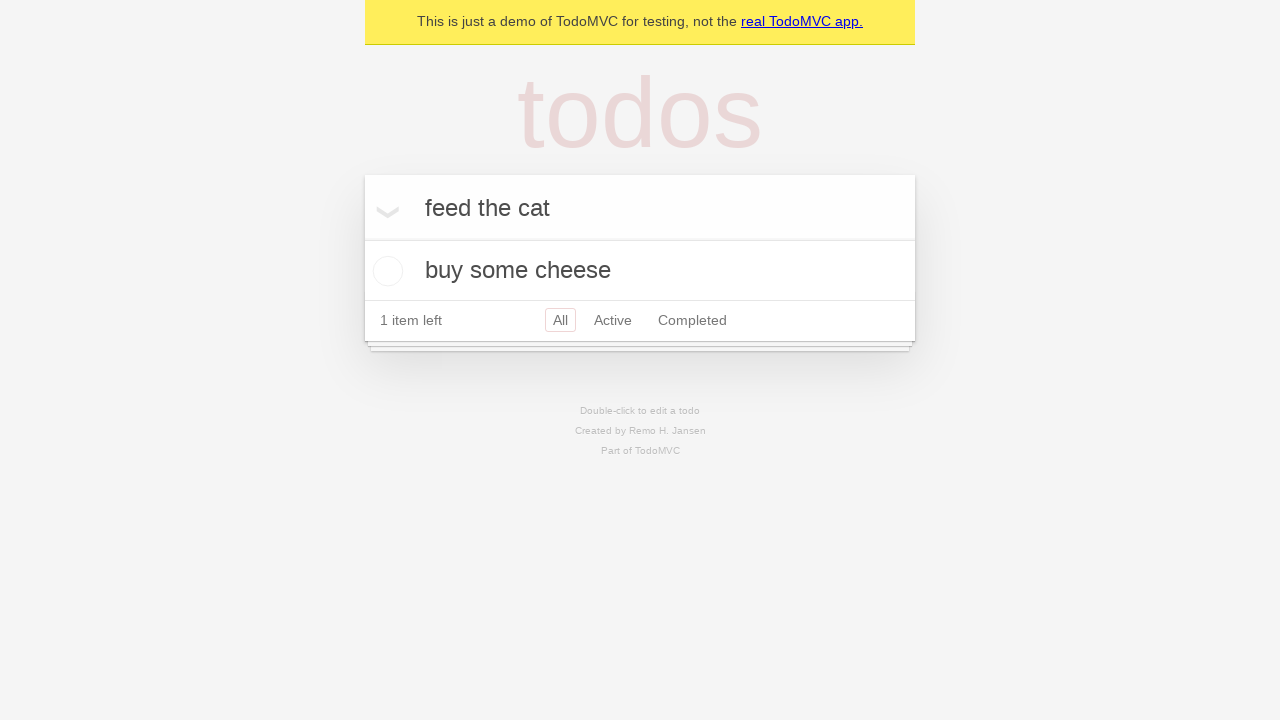

Pressed Enter to add 'feed the cat' todo on internal:attr=[placeholder="What needs to be done?"i]
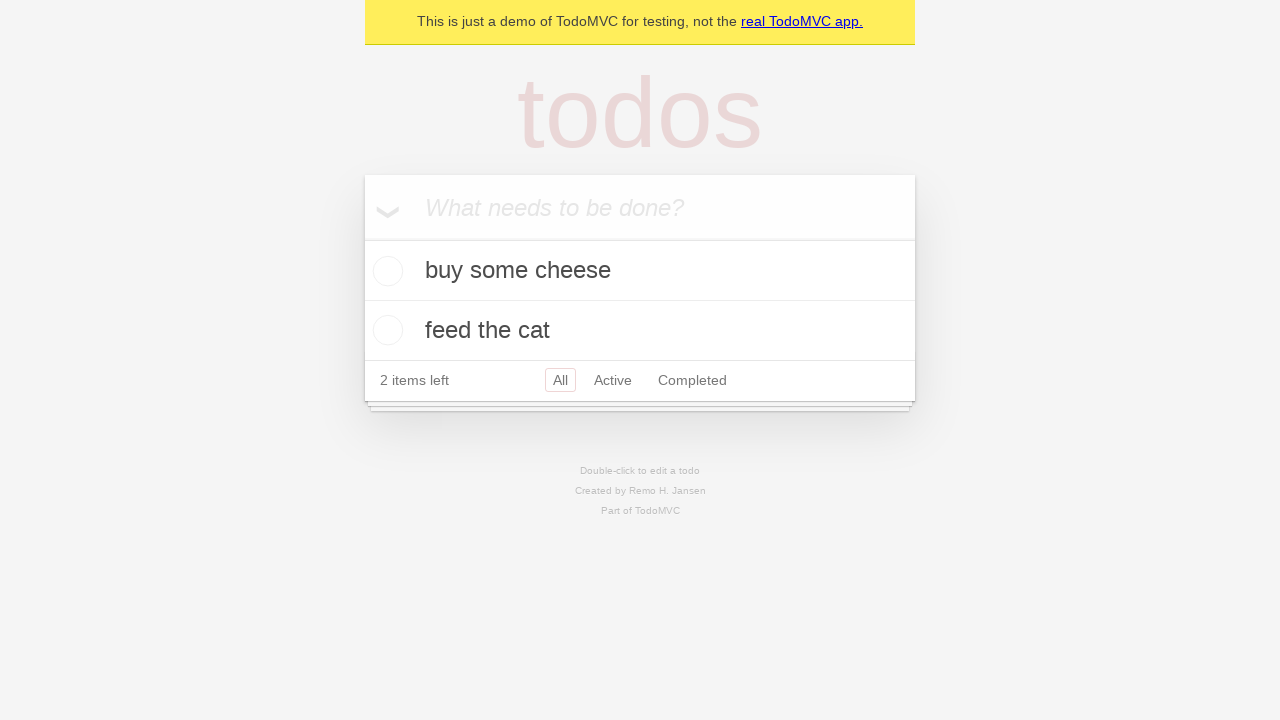

Filled todo input with 'book a doctors appointment' on internal:attr=[placeholder="What needs to be done?"i]
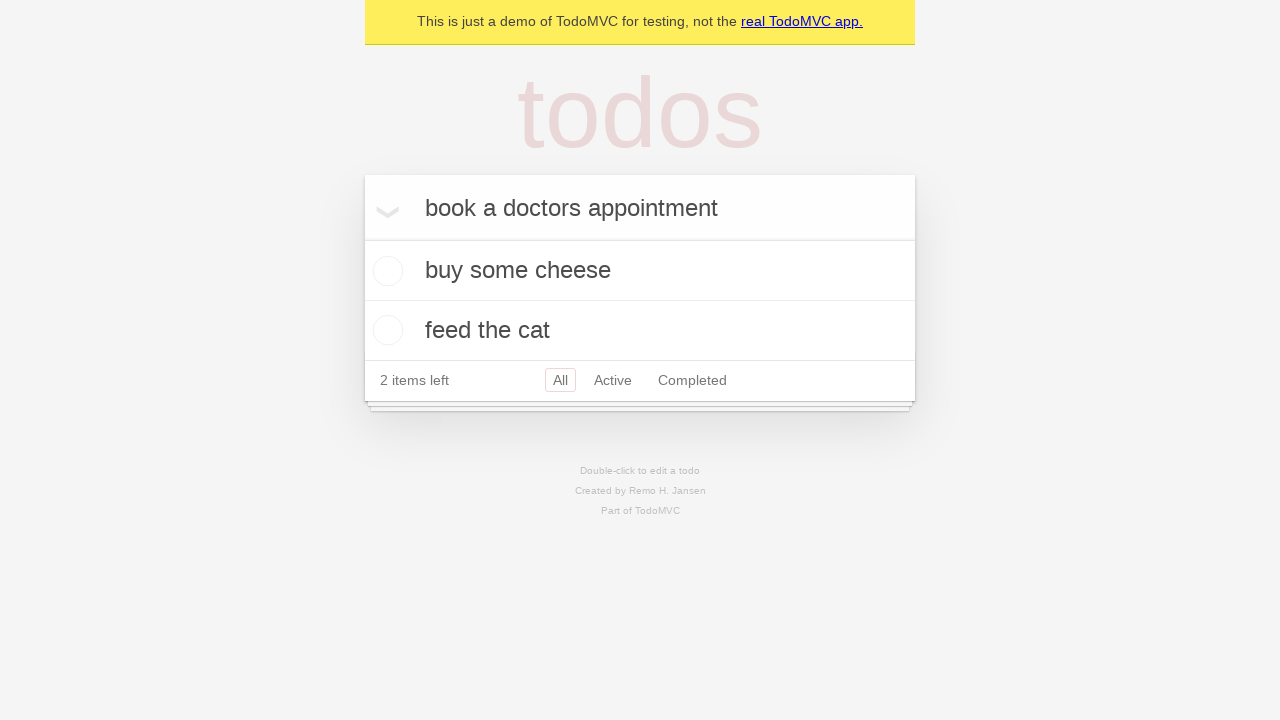

Pressed Enter to add 'book a doctors appointment' todo on internal:attr=[placeholder="What needs to be done?"i]
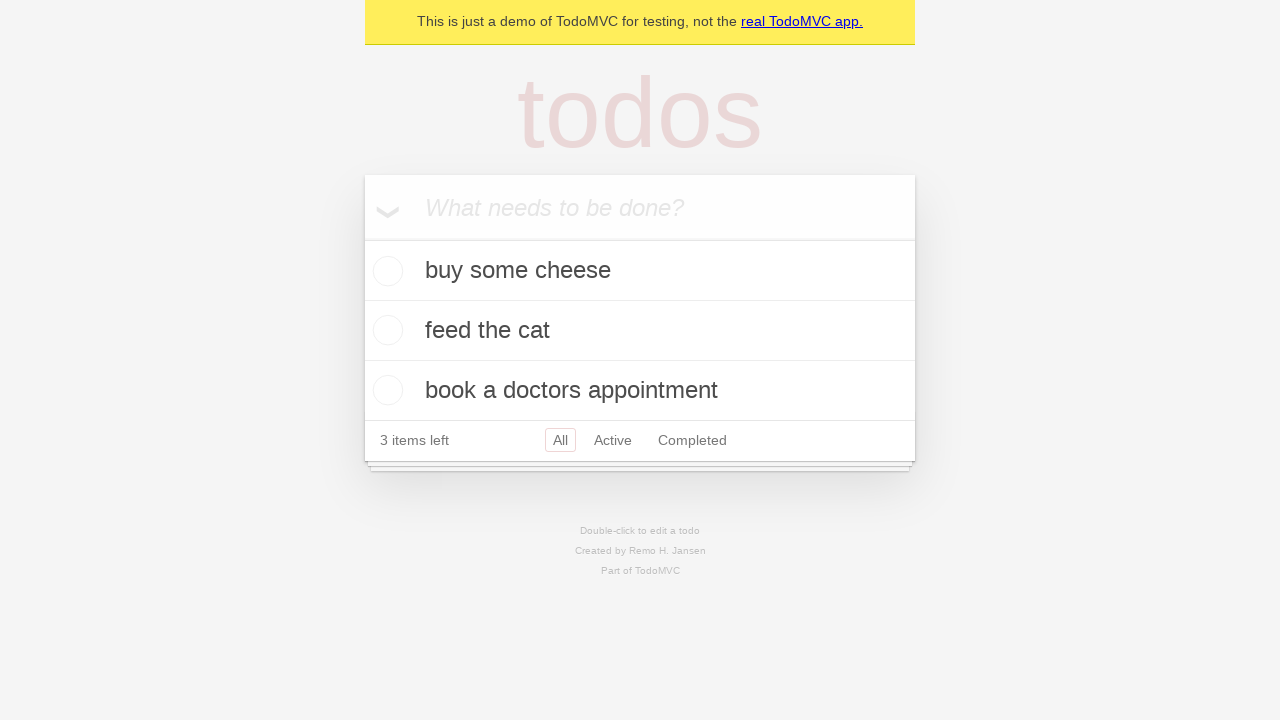

Checked the second todo item ('feed the cat') at (385, 330) on internal:testid=[data-testid="todo-item"s] >> nth=1 >> internal:role=checkbox
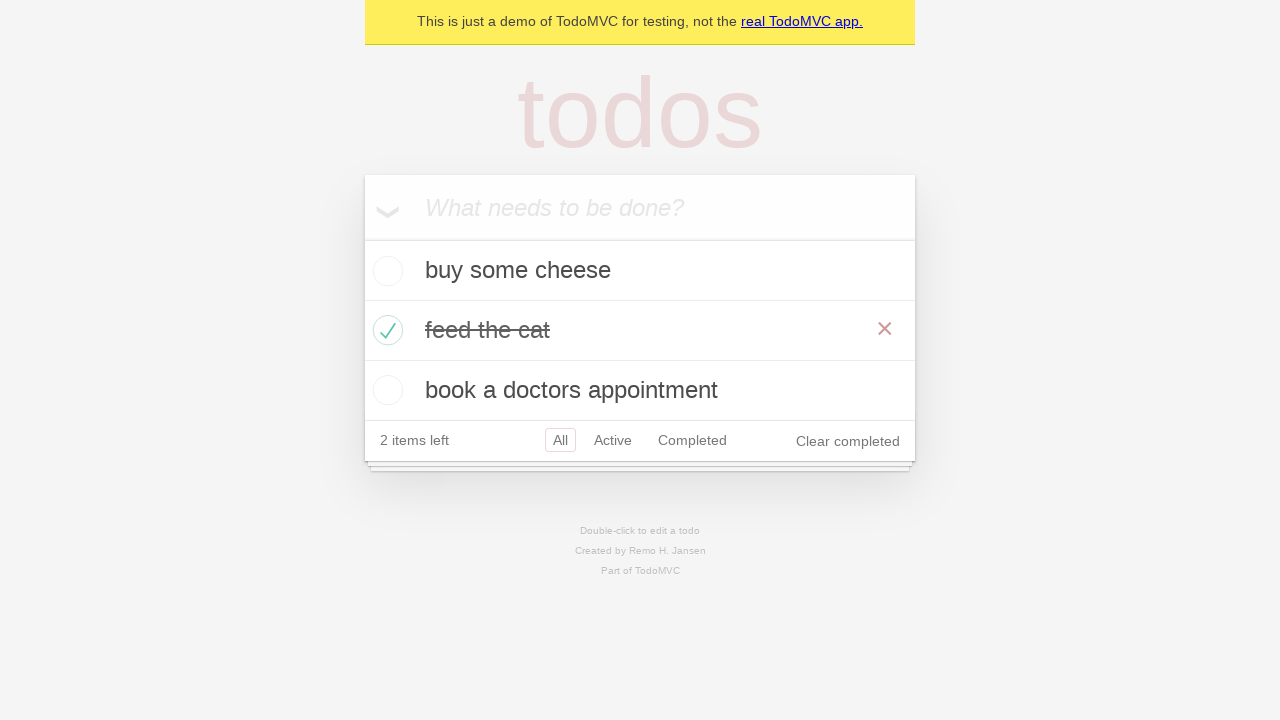

Clicked 'All' filter at (560, 440) on internal:role=link[name="All"i]
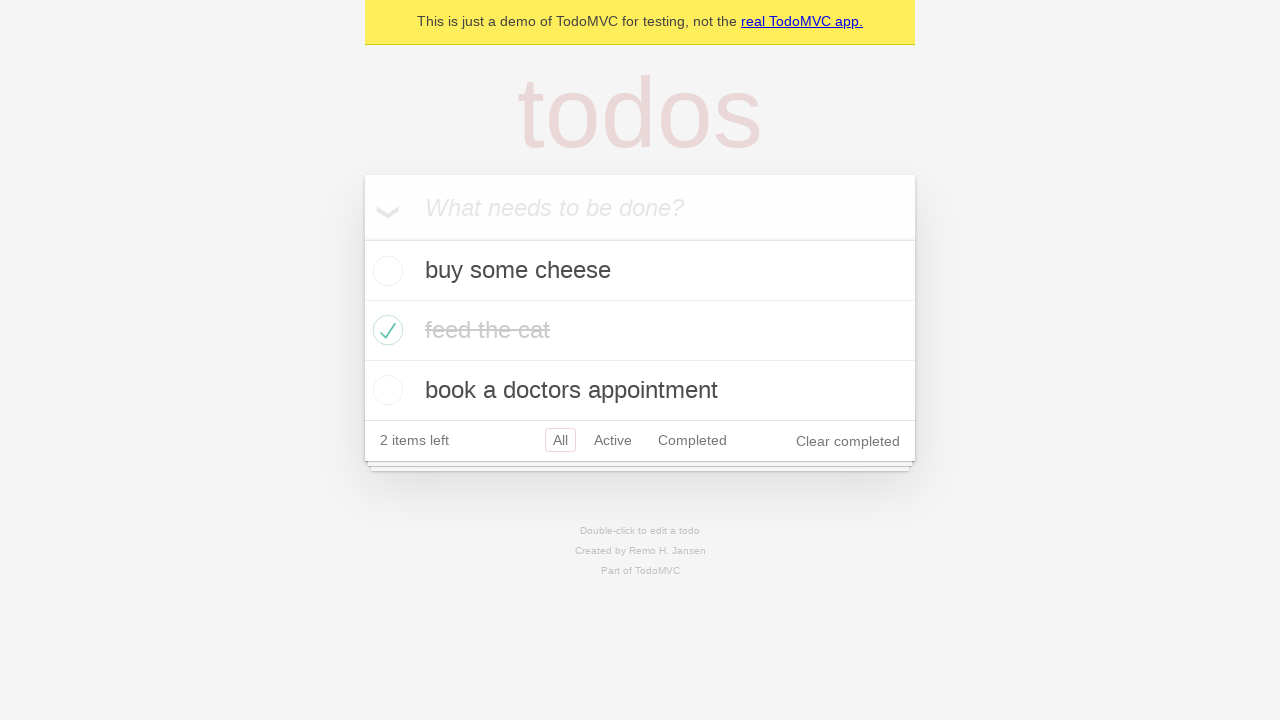

Clicked 'Active' filter at (613, 440) on internal:role=link[name="Active"i]
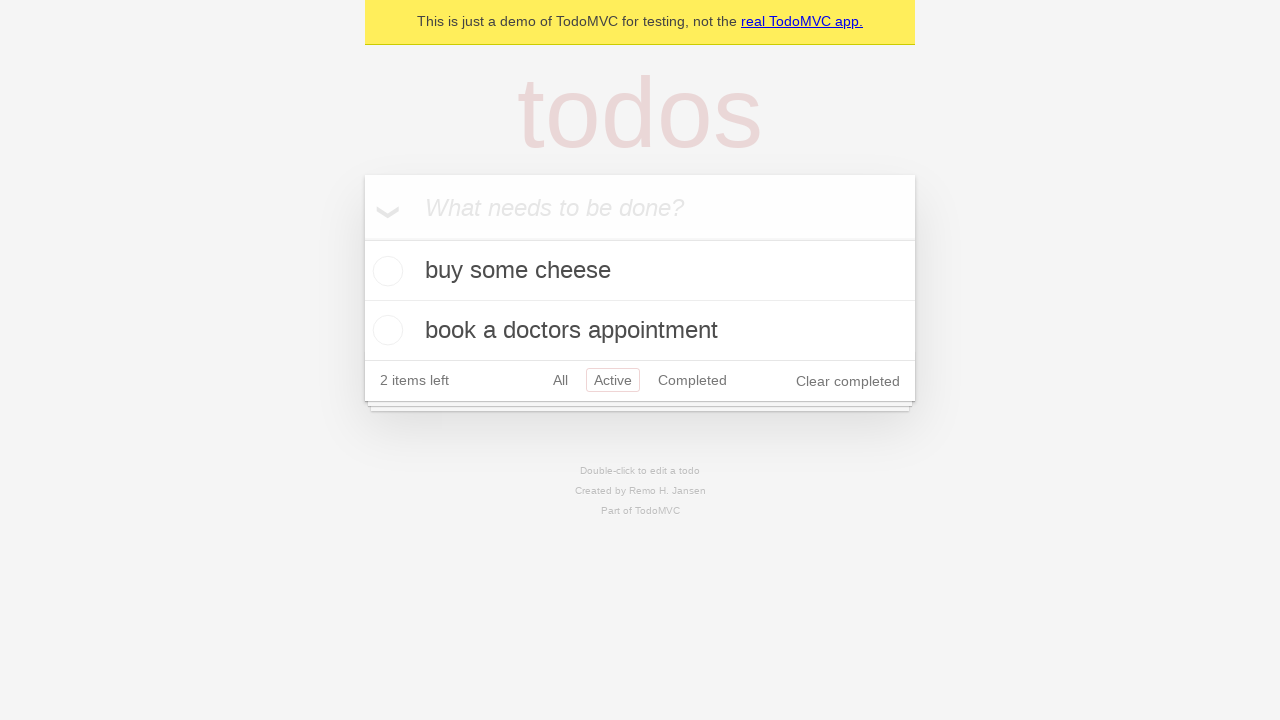

Clicked 'Completed' filter at (692, 380) on internal:role=link[name="Completed"i]
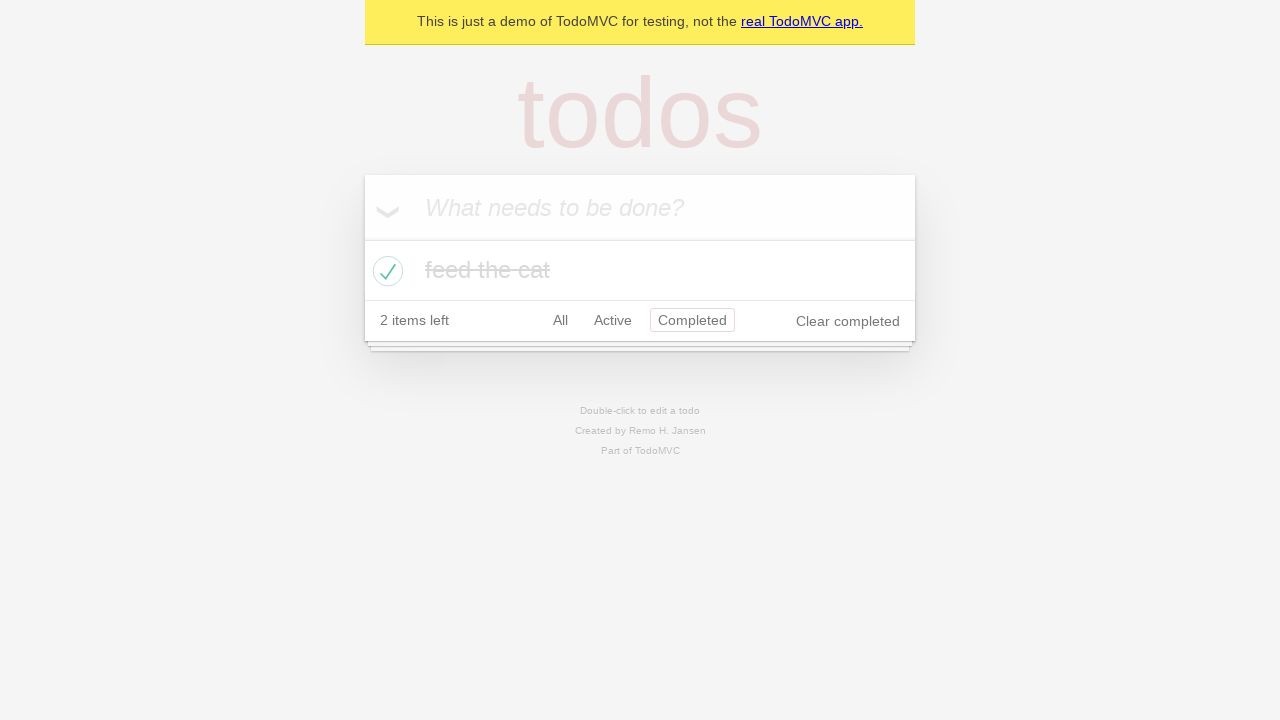

Navigated back to 'Active' filter using browser back button
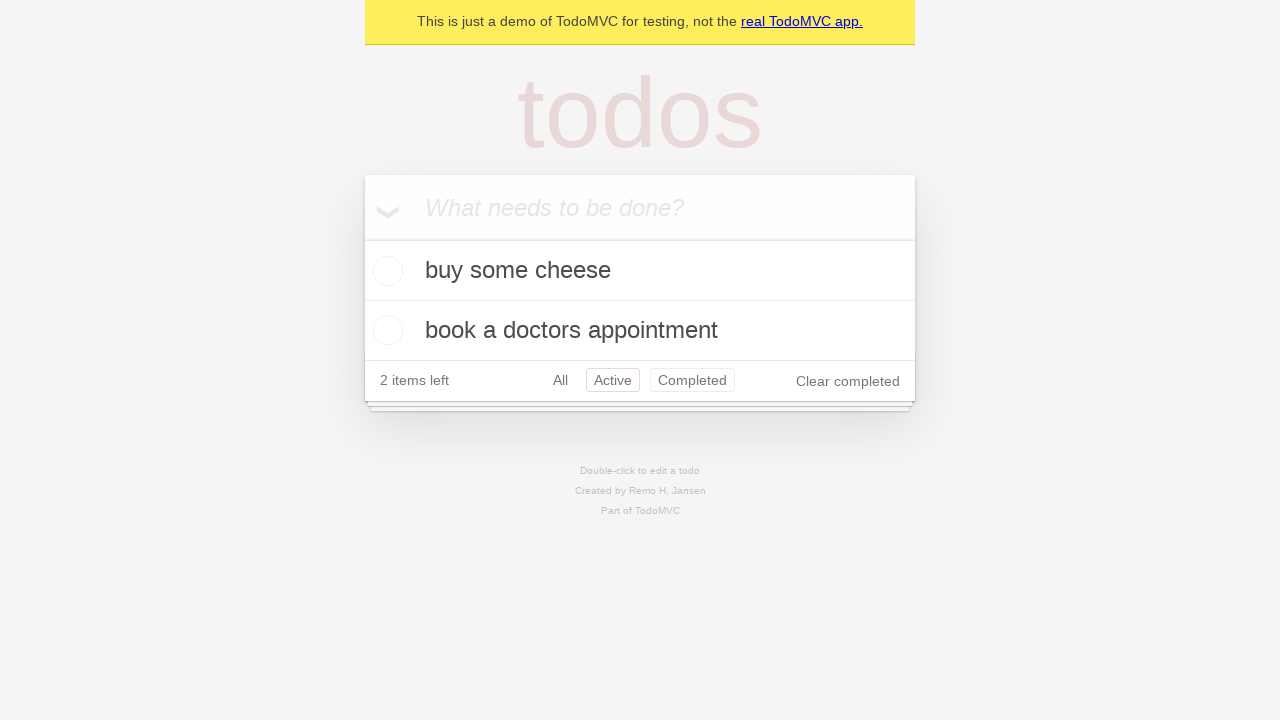

Navigated back to 'All' filter using browser back button
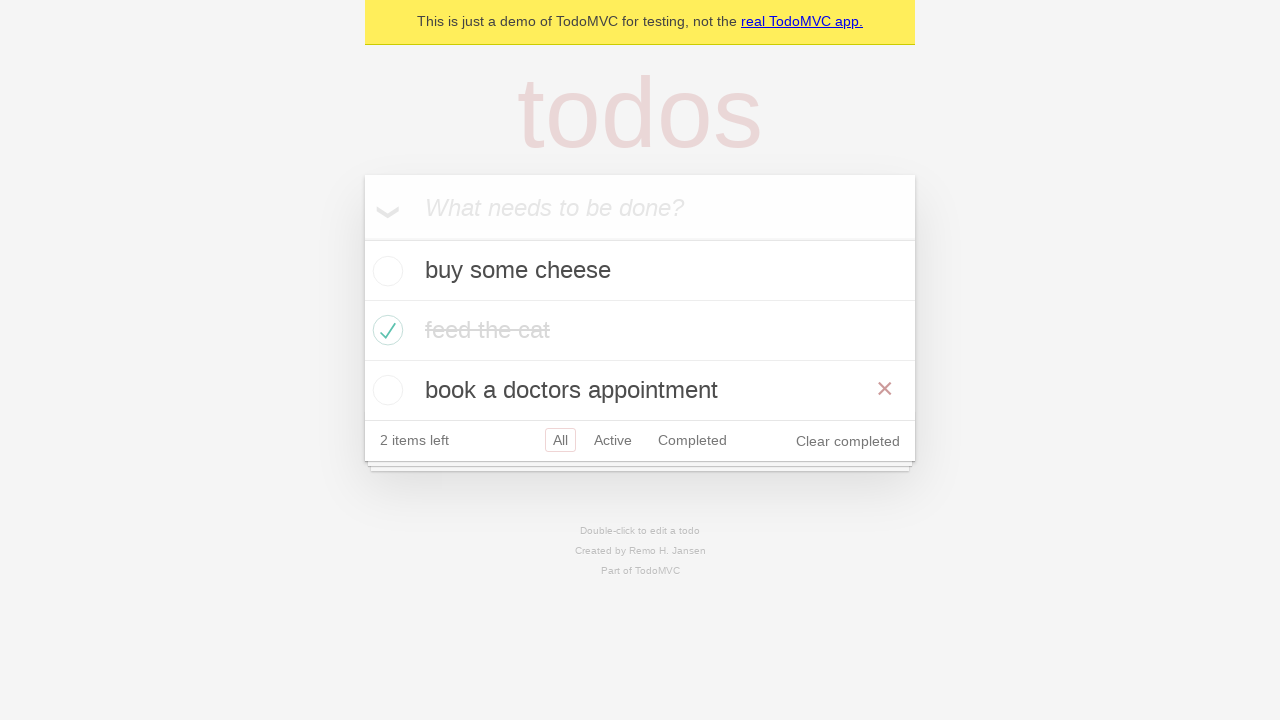

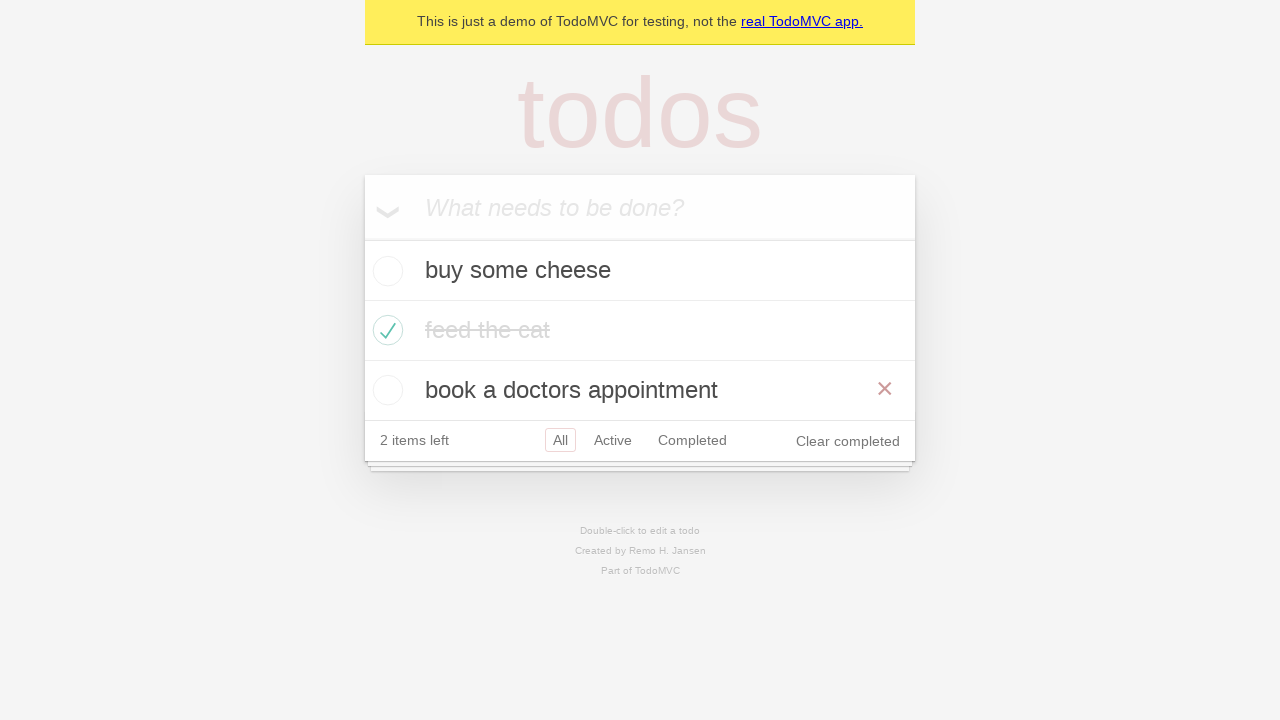